Tests right-click context menu functionality by performing a context click on a button element to trigger a custom context menu

Starting URL: https://swisnl.github.io/jQuery-contextMenu/demo.html

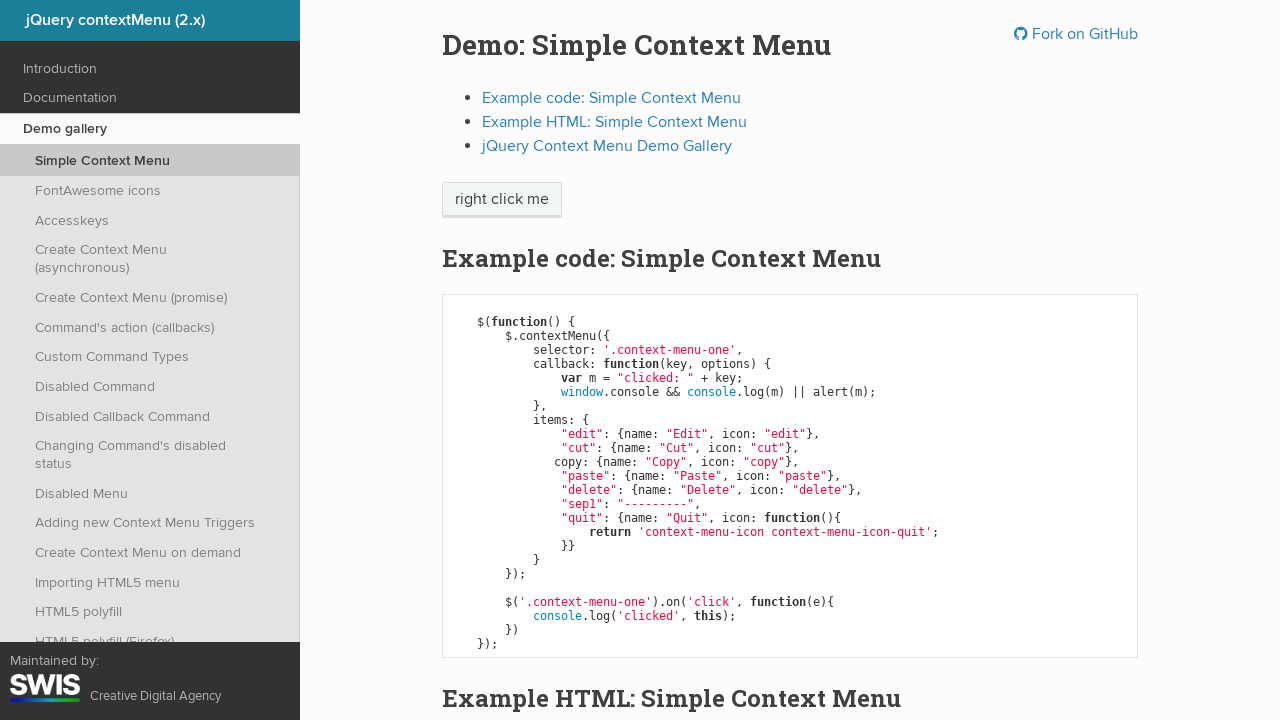

Navigated to jQuery contextMenu demo page
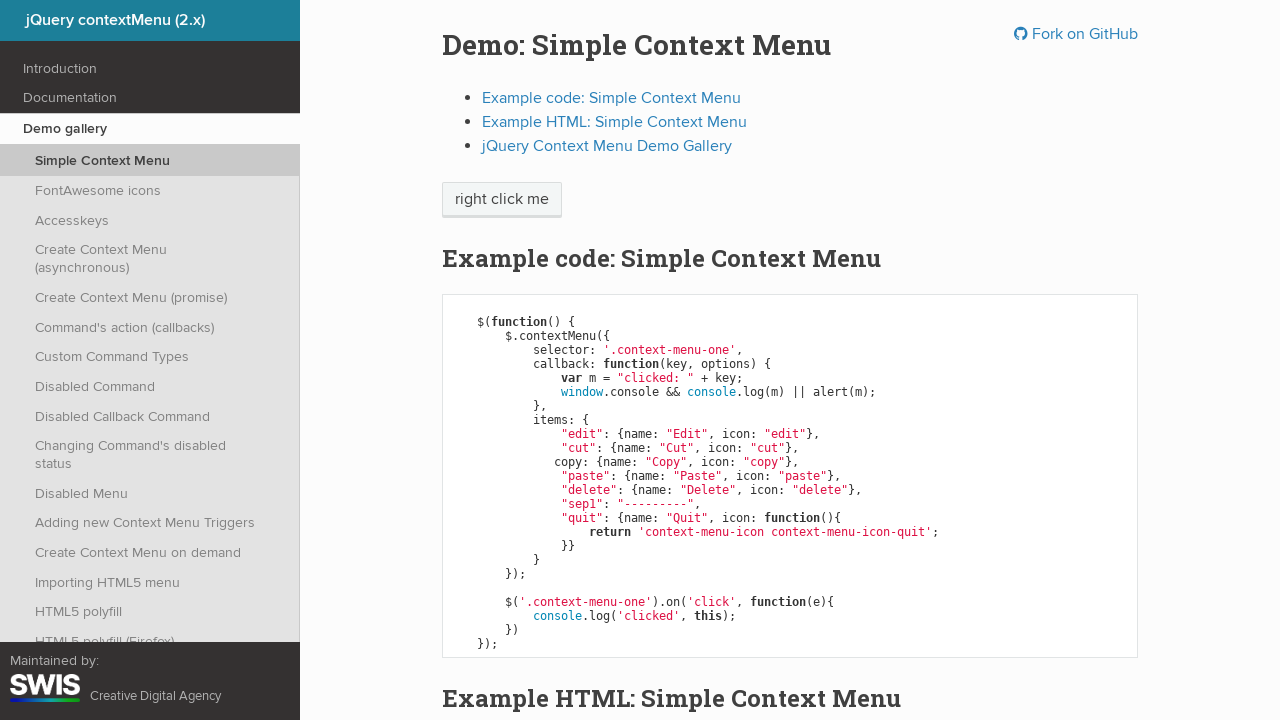

Performed right-click context click on the button element to trigger custom context menu at (502, 200) on .context-menu-one.btn.btn-neutral
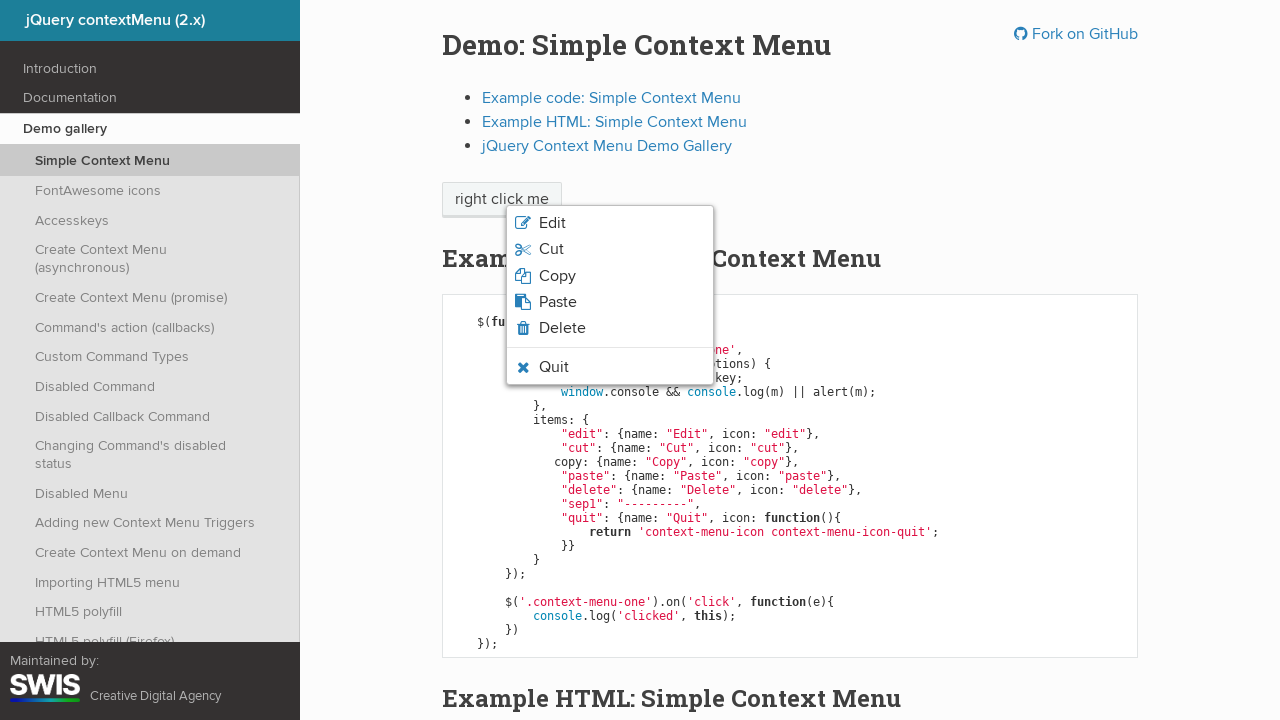

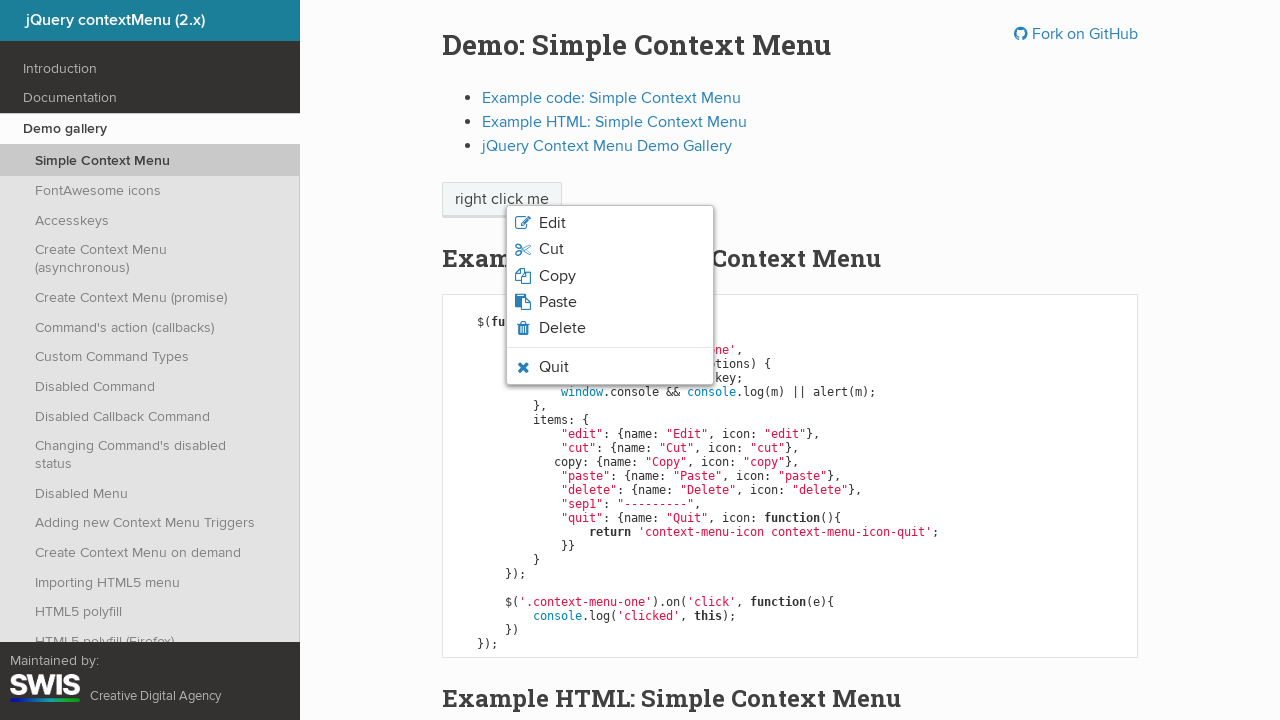